Tests adding an item to the todo list by filling the input field and pressing Enter, then verifying the item appears

Starting URL: https://demo.playwright.dev/todomvc

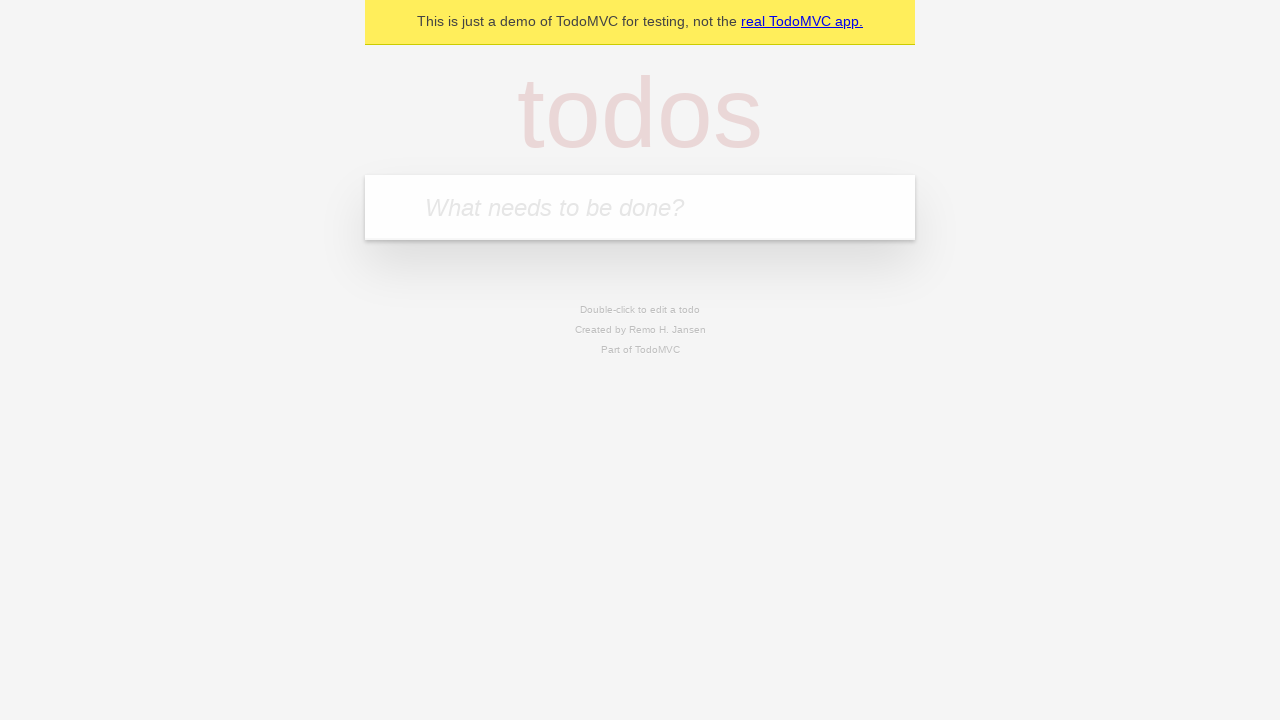

Filled new todo input field with 'Hello' on input.new-todo
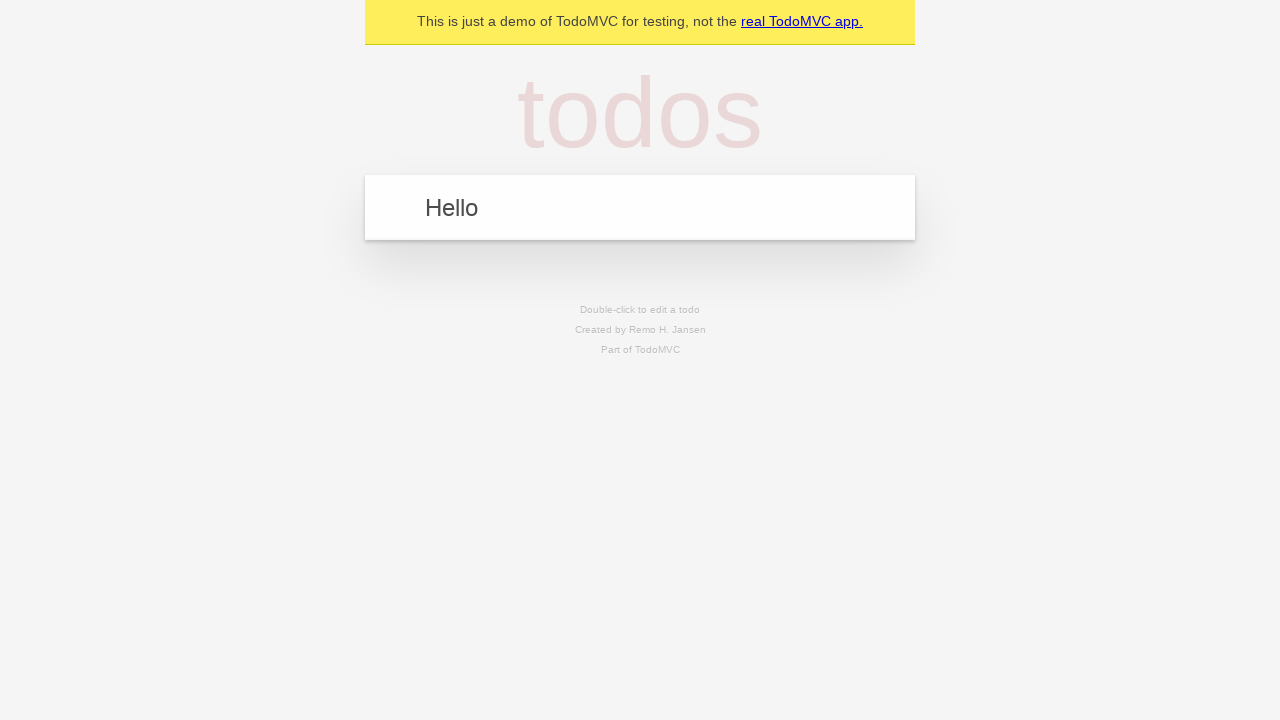

Pressed Enter to create new todo item on input.new-todo
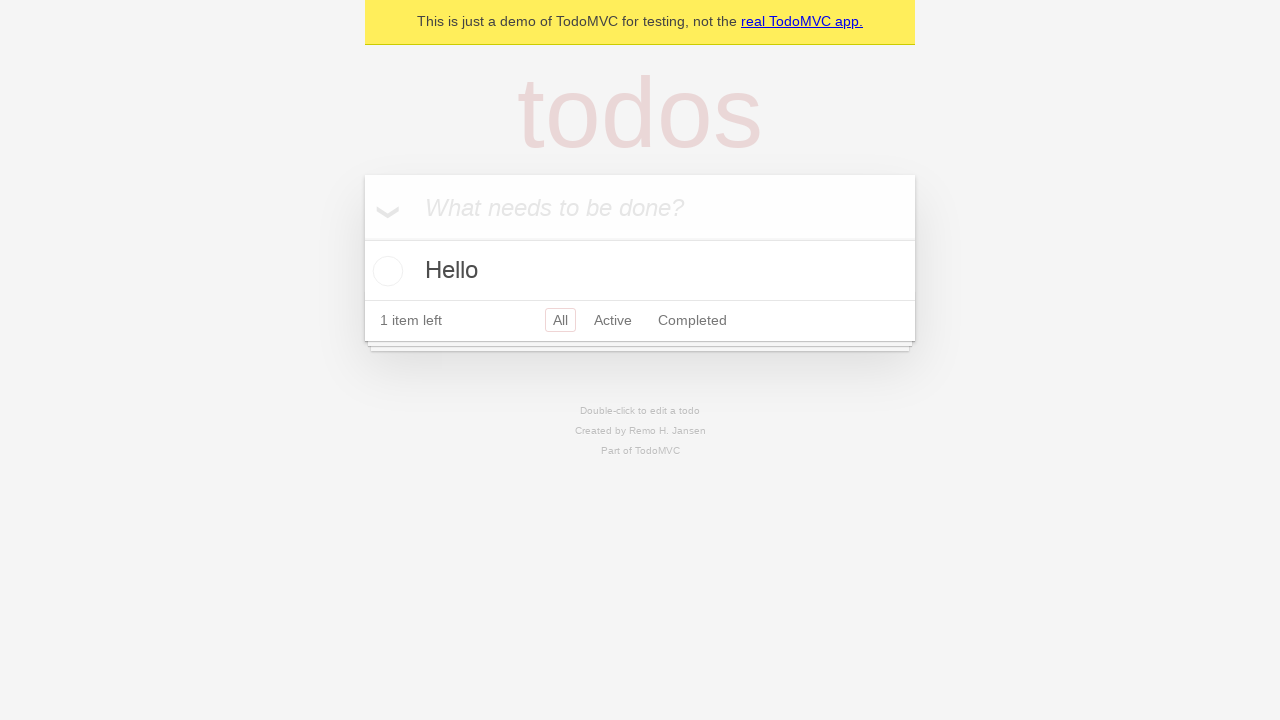

New todo item appeared in the list
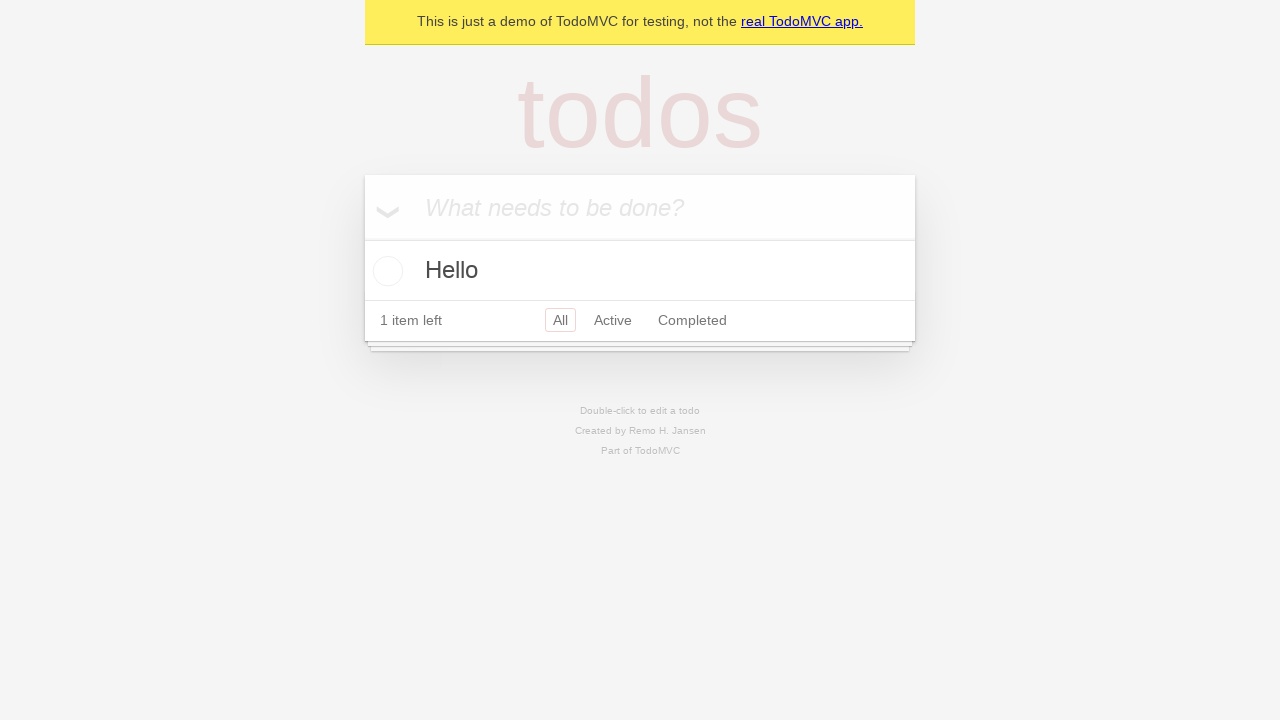

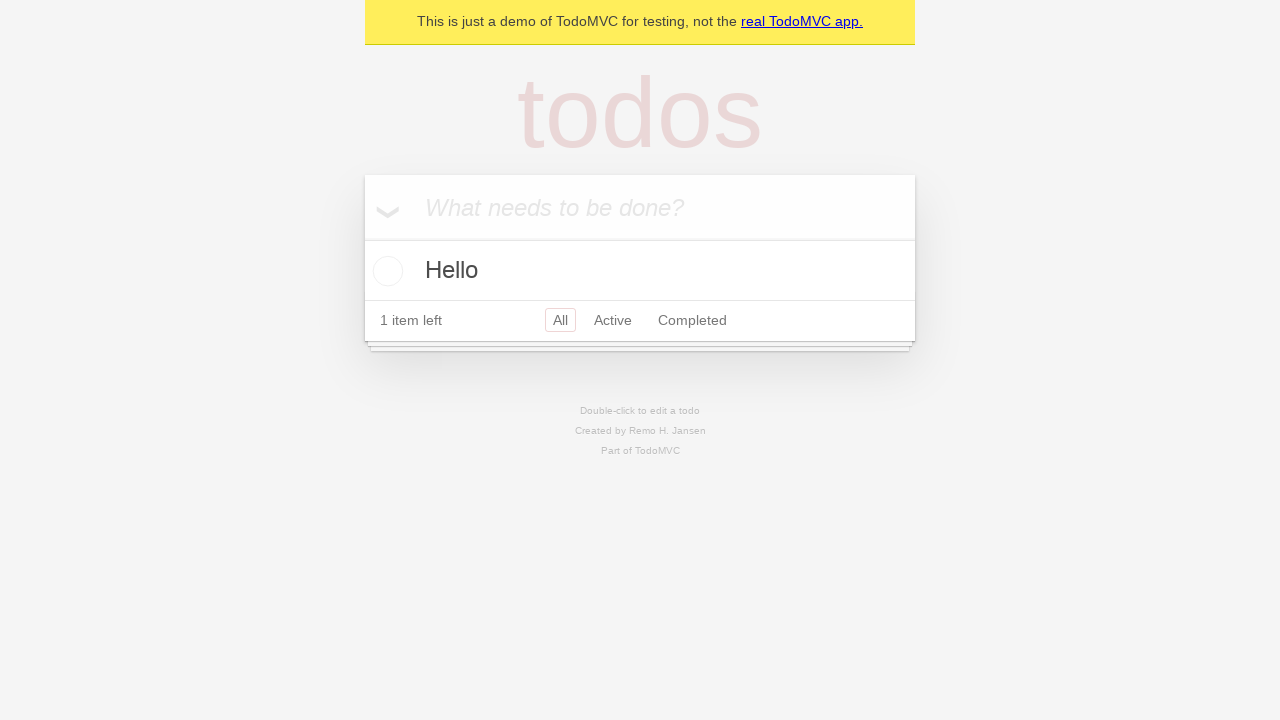